Solves a math problem by calculating a formula based on a value from the page, then fills the answer and submits the form with checkbox and radio button selections

Starting URL: http://suninjuly.github.io/math.html

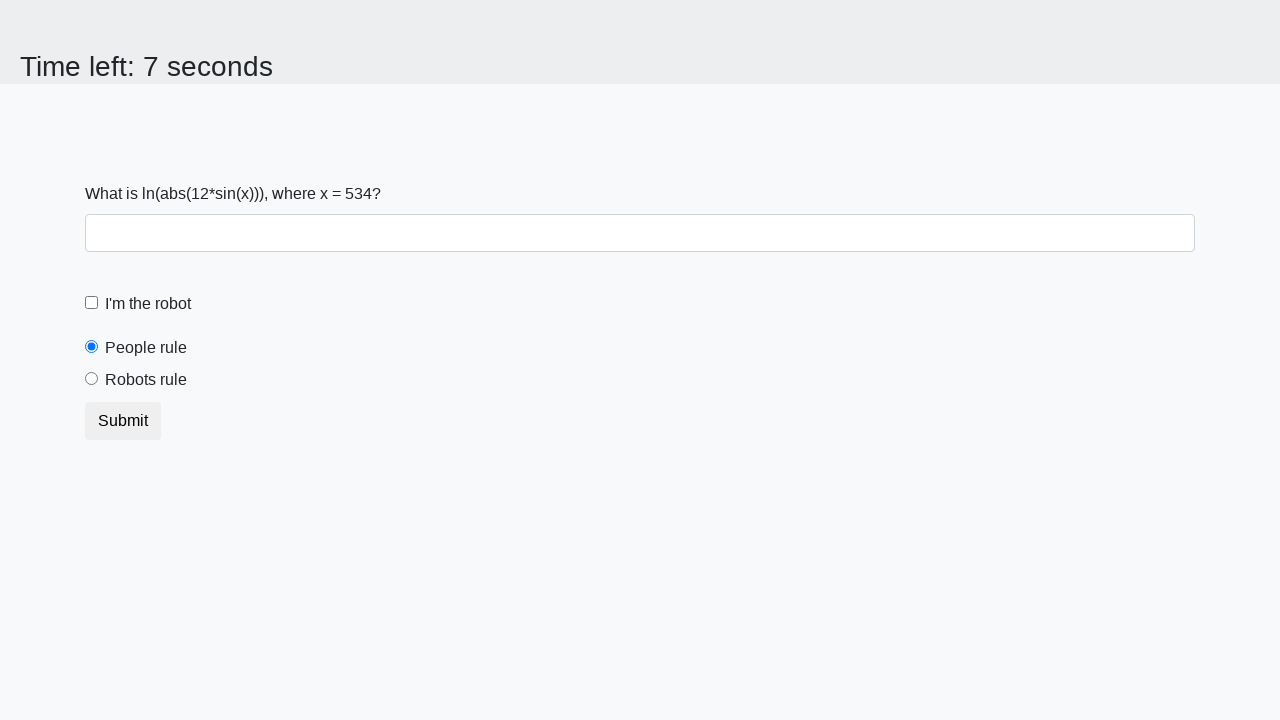

Located the input value element
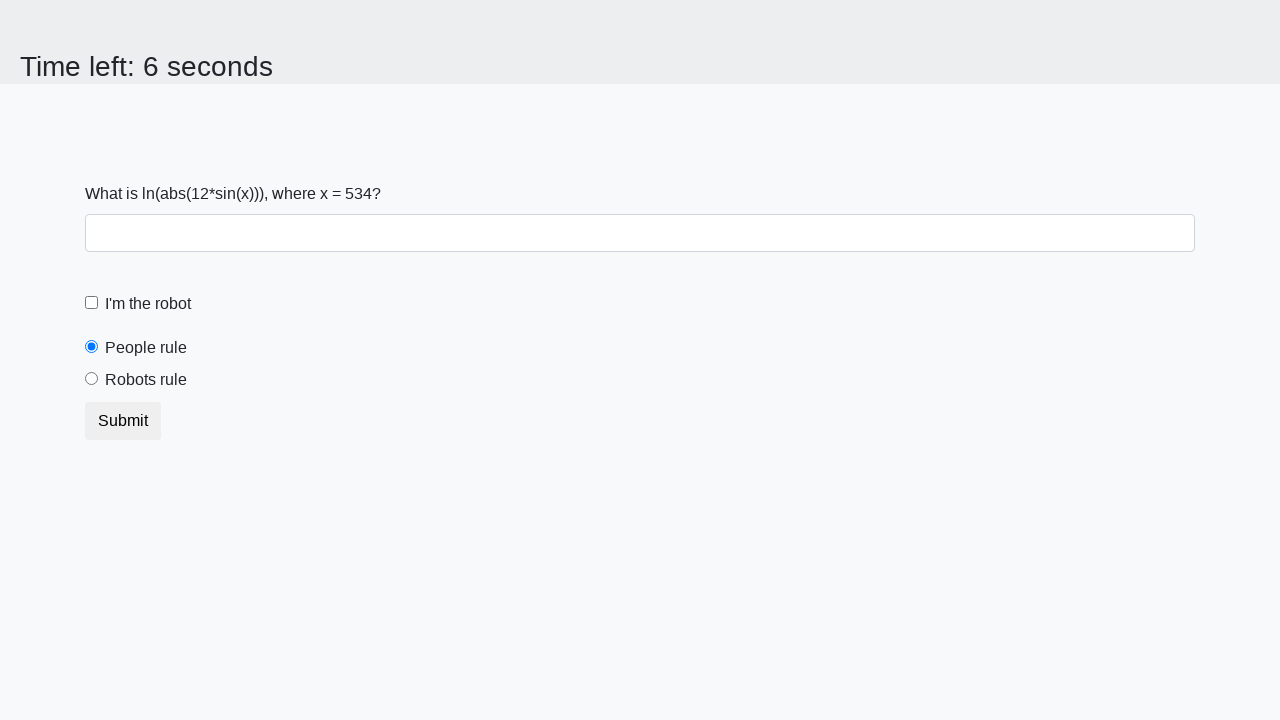

Retrieved input value from page: 534
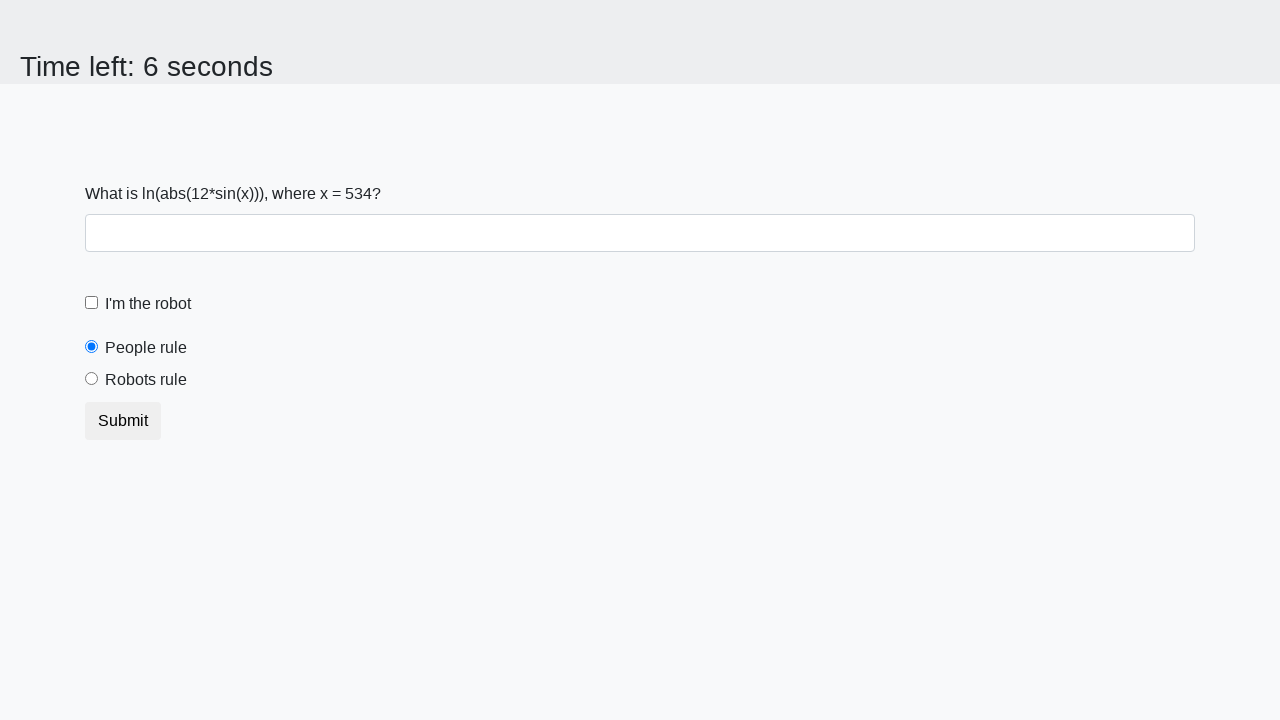

Calculated formula result: log(abs(12 * sin(534))) = -0.16451482585621785
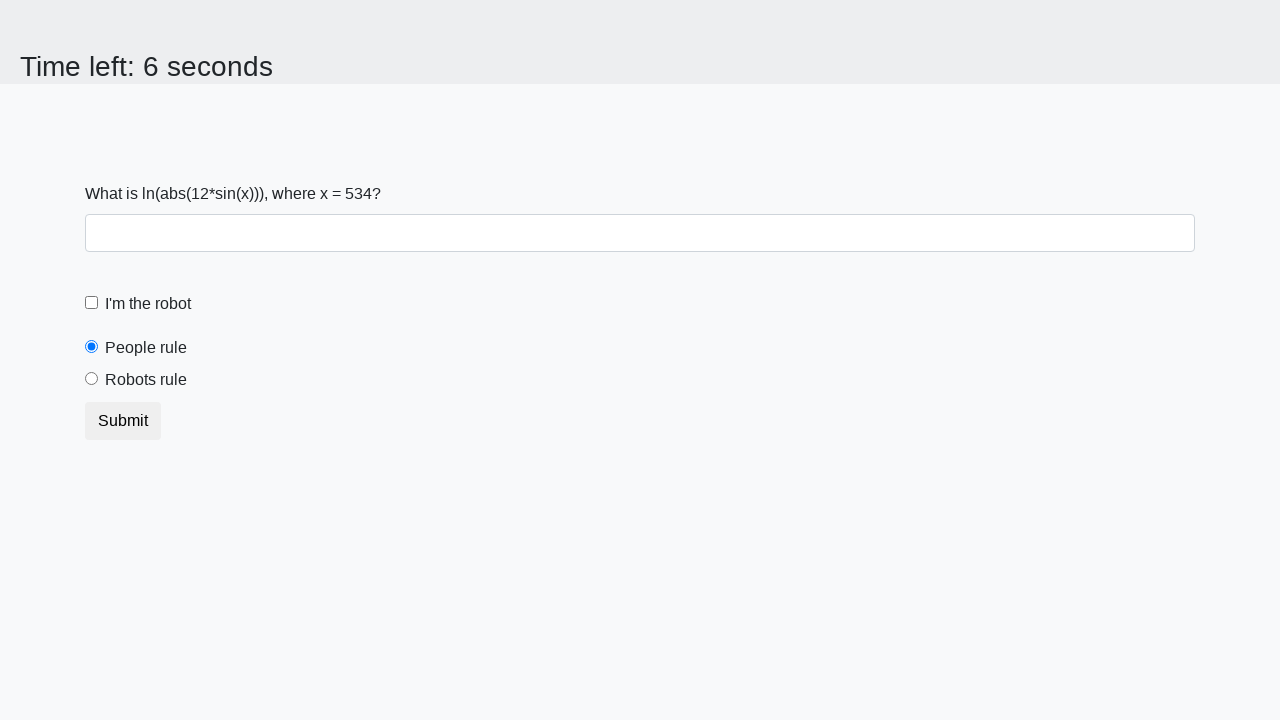

Filled answer field with calculated value: -0.16451482585621785 on #answer
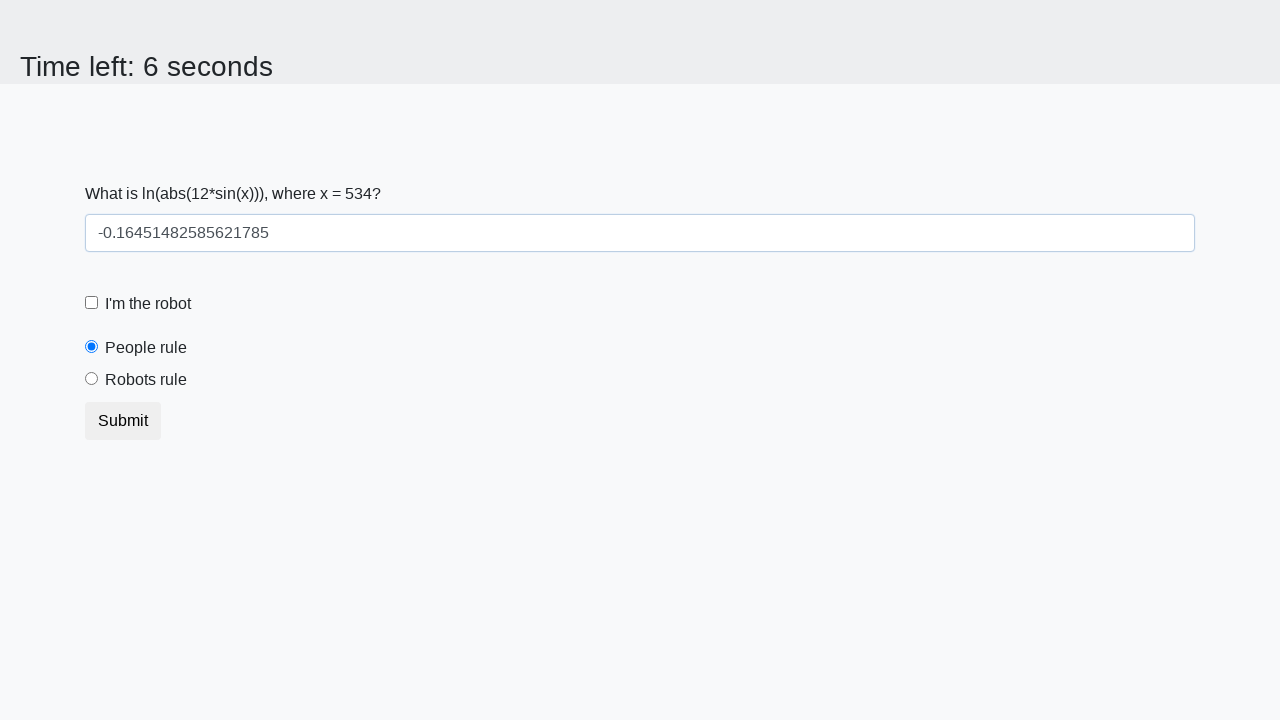

Checked the robot checkbox at (148, 304) on [for='robotCheckbox']
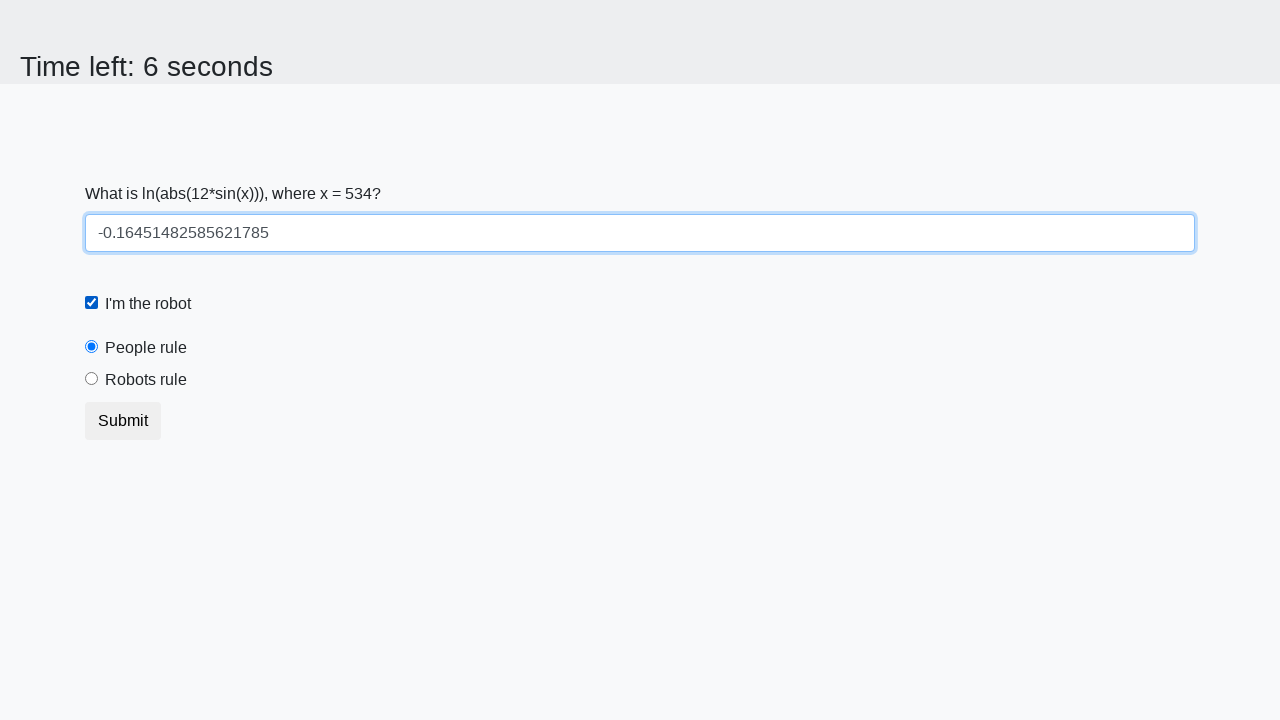

Selected the 'robots rule' radio button at (146, 380) on [for='robotsRule']
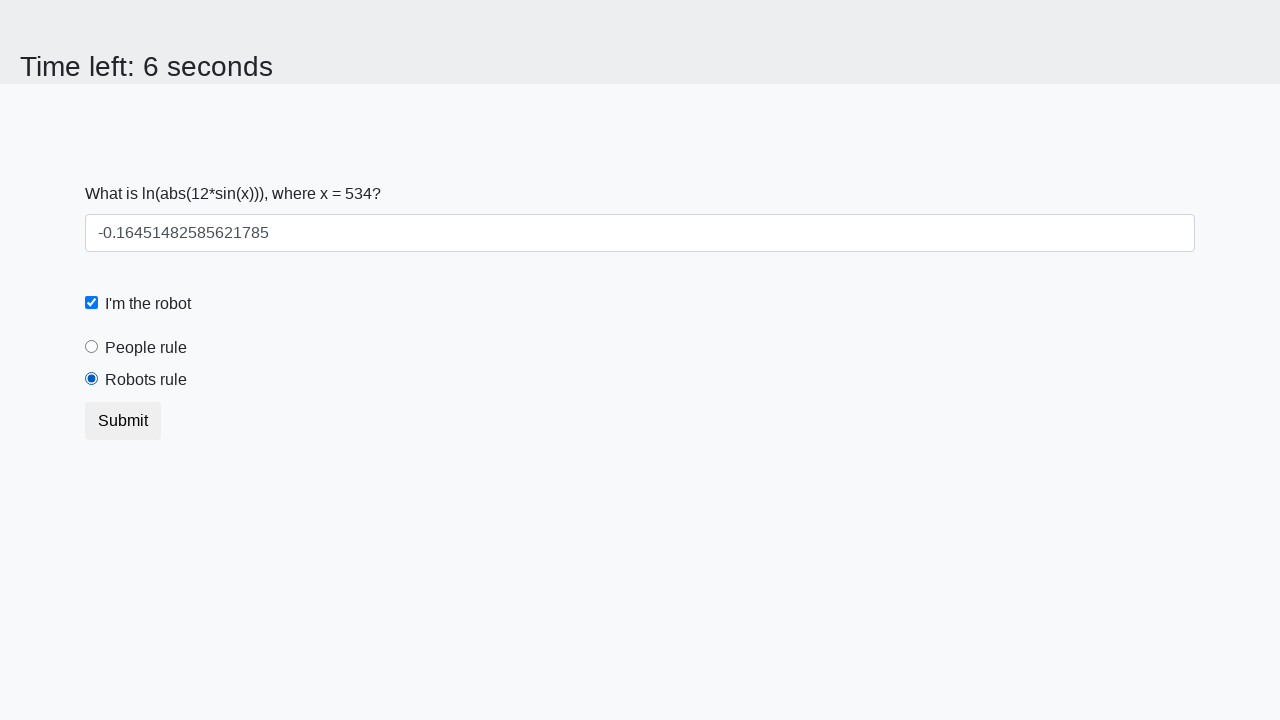

Clicked submit button to complete the form at (123, 421) on button.btn
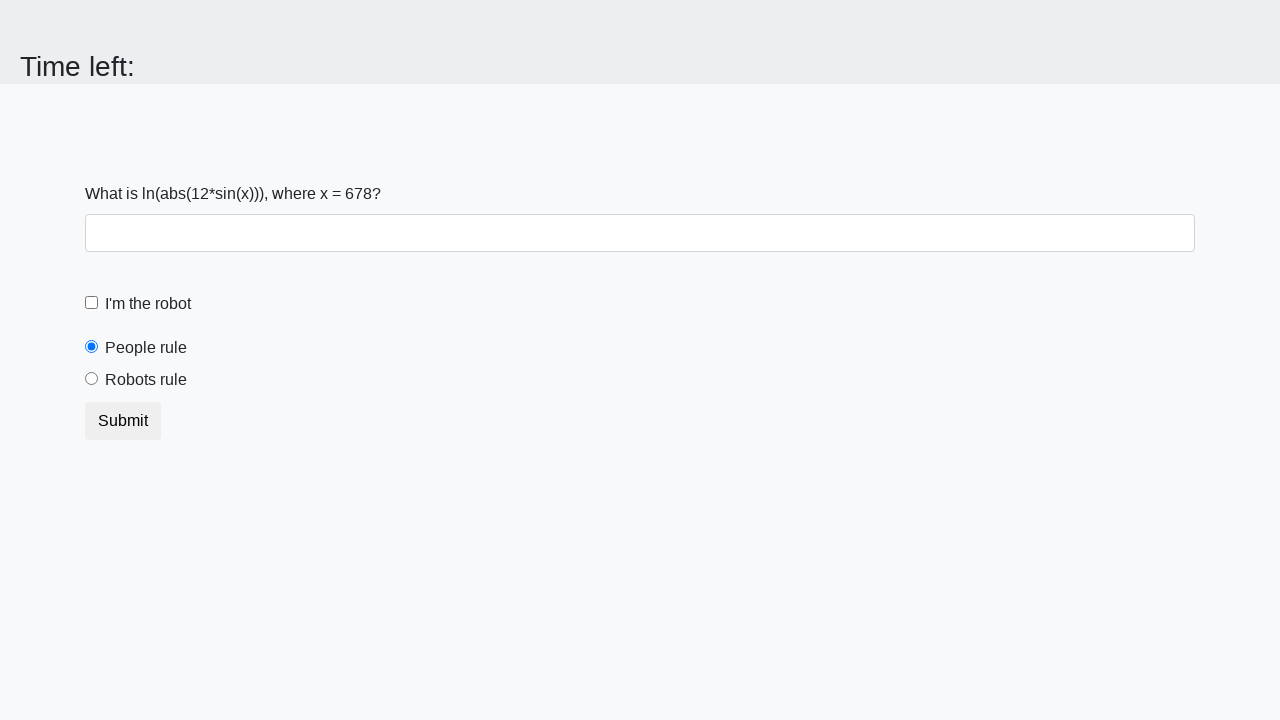

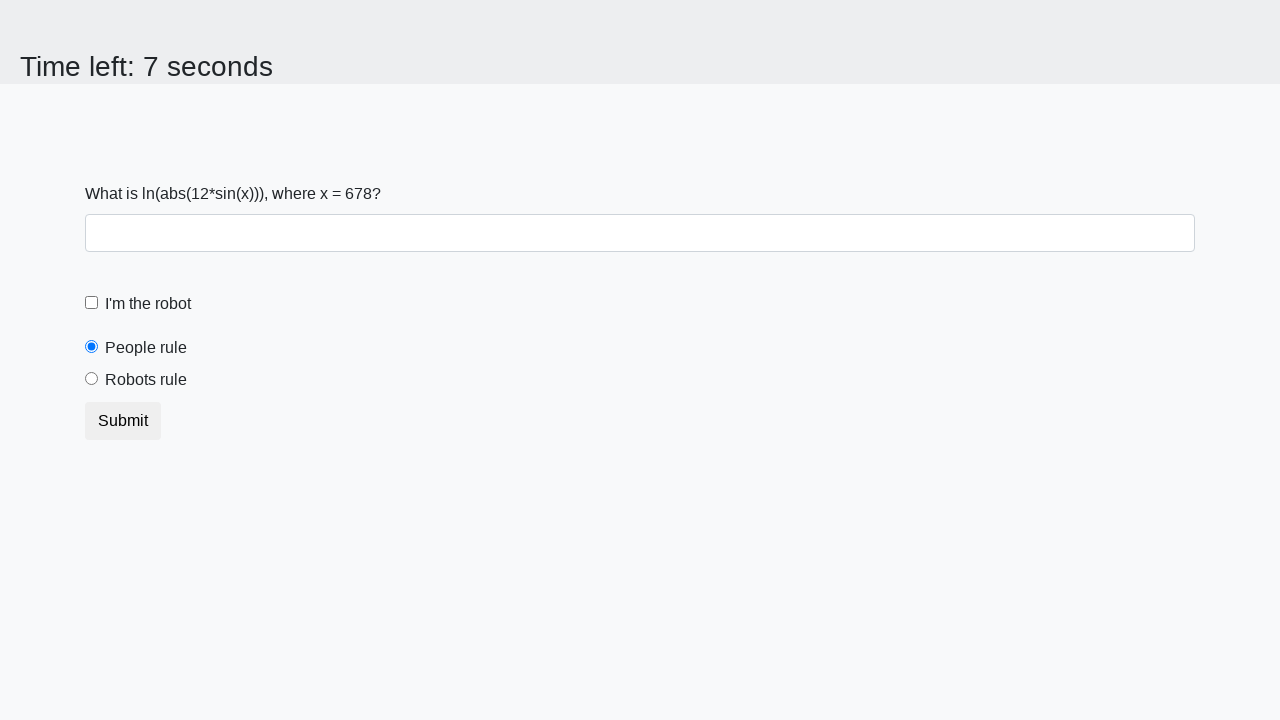